Tests handling a prompt alert by triggering it, entering text, and accepting it

Starting URL: https://demoqa.com/alerts

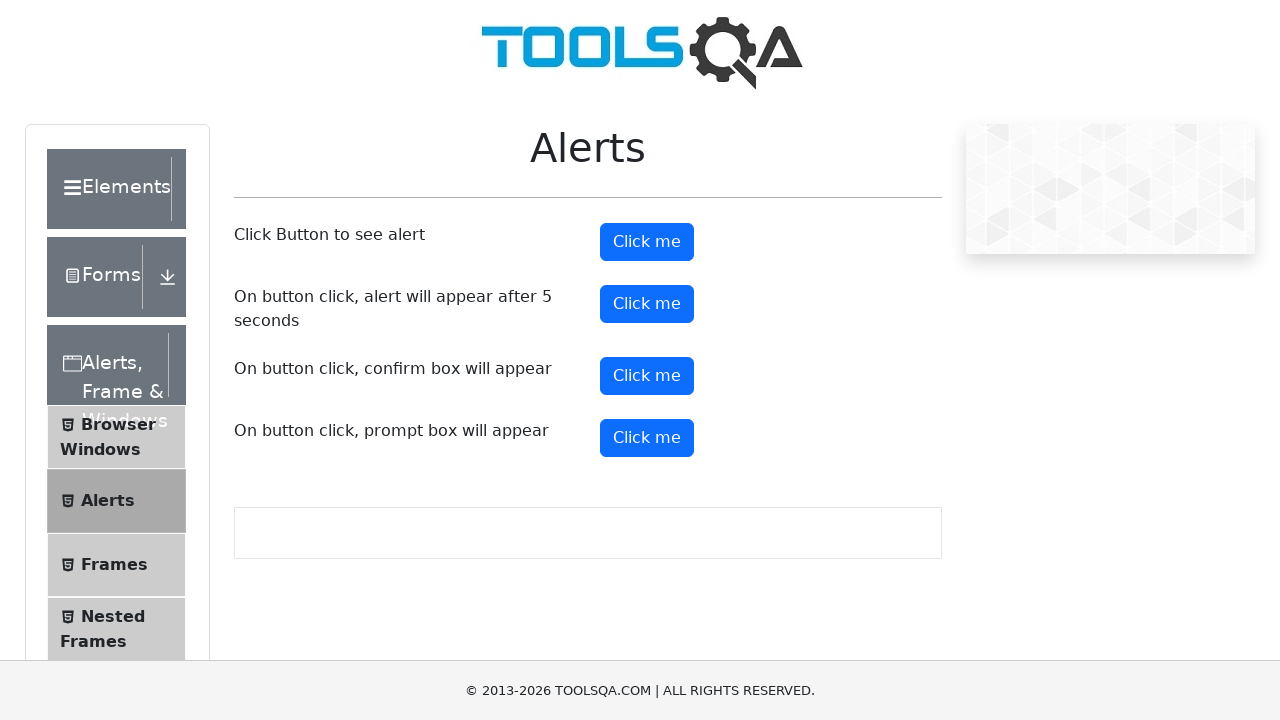

Set up dialog handler for prompt alert
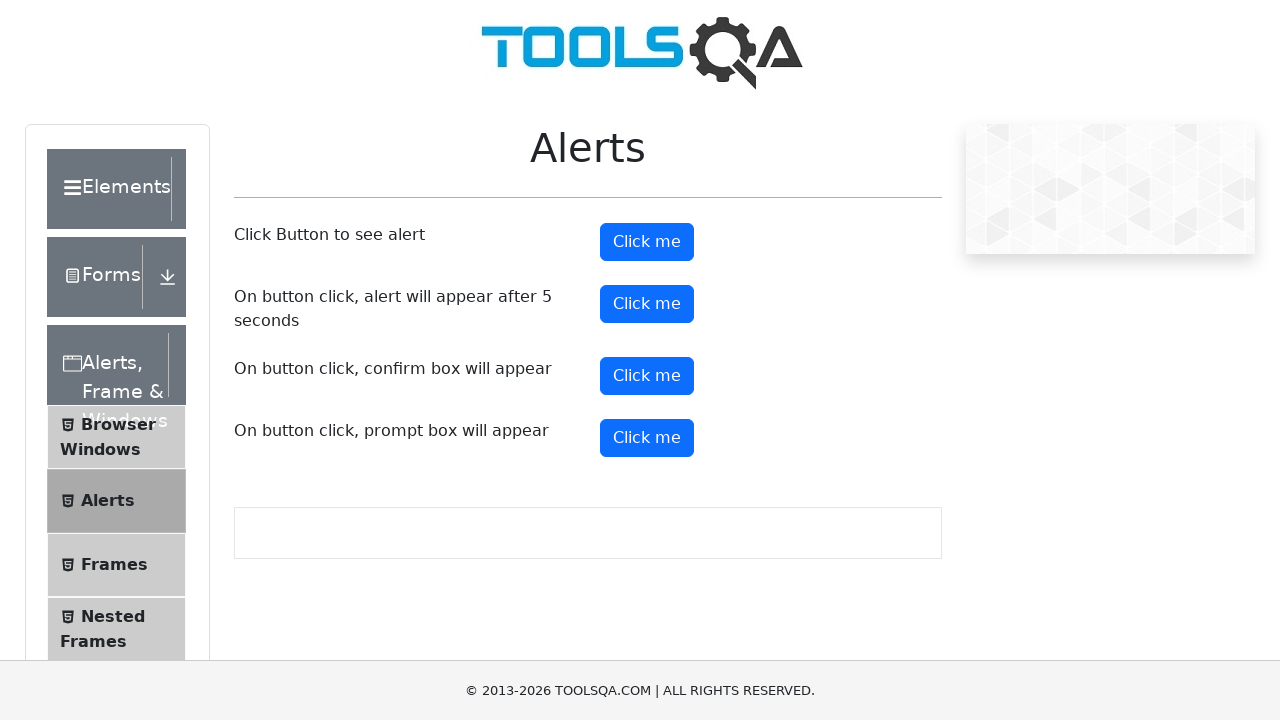

Triggered prompt alert by clicking promtButton element
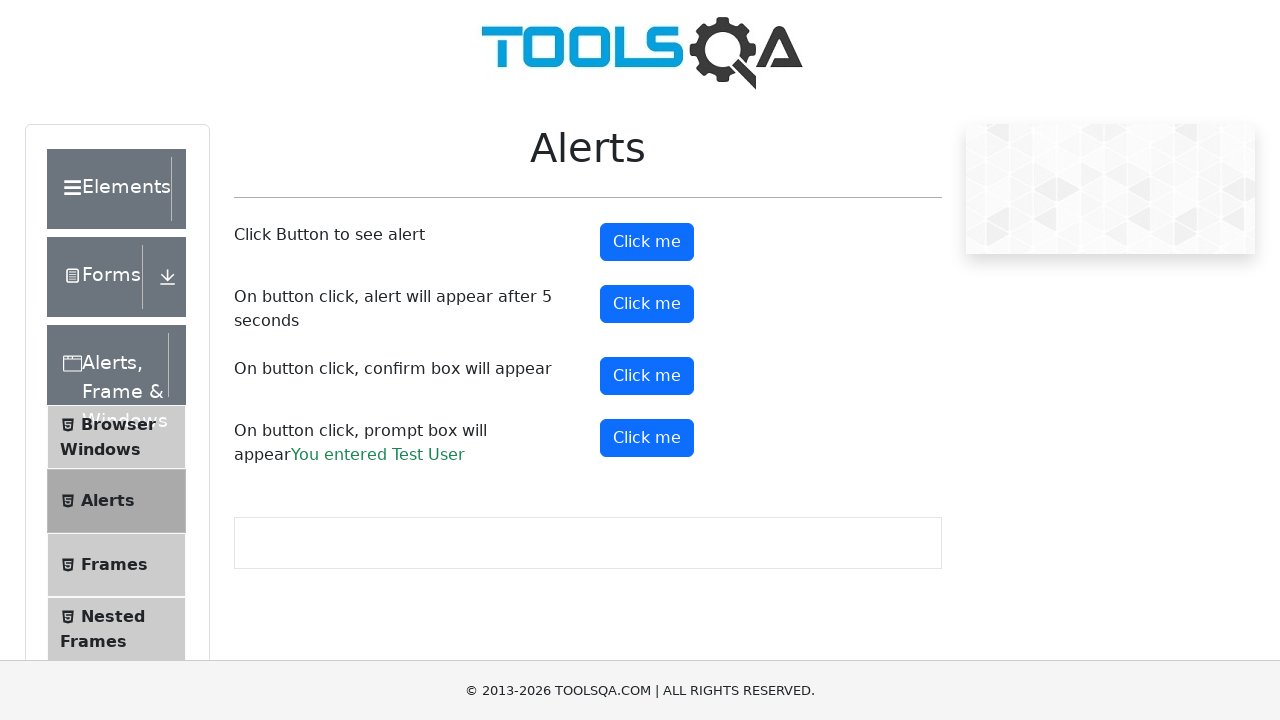

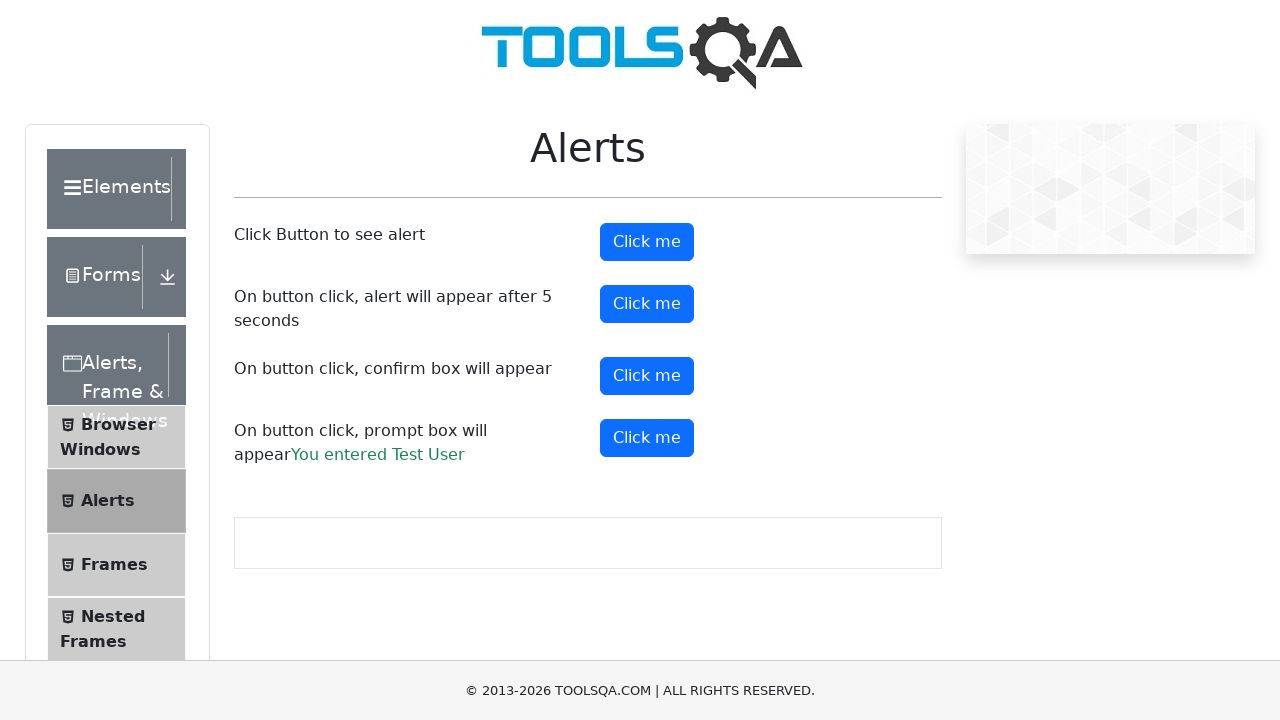